Tests navigation across multiple CoderLab websites by visiting the main site, a test store, and a test hotel booking site in sequence.

Starting URL: https://coderslab.pl/pl

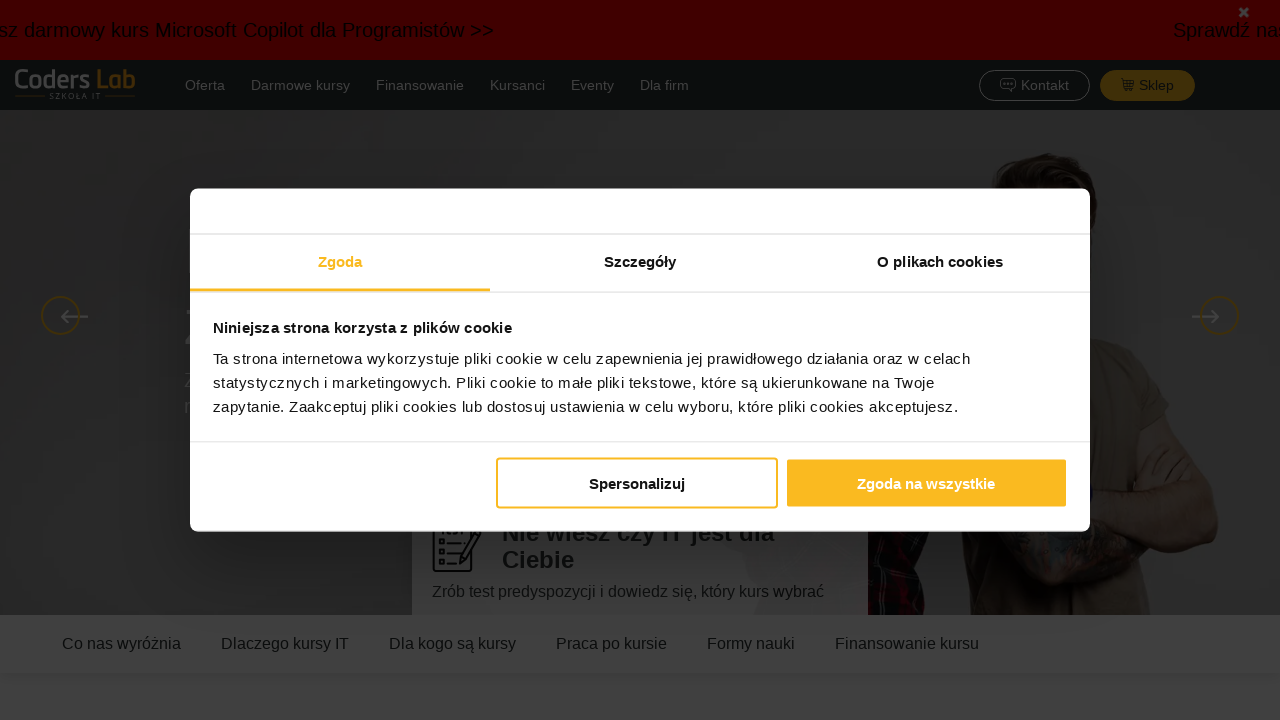

Navigated to CoderLab test store at https://mystore-testlab.coderslab.pl/index.php
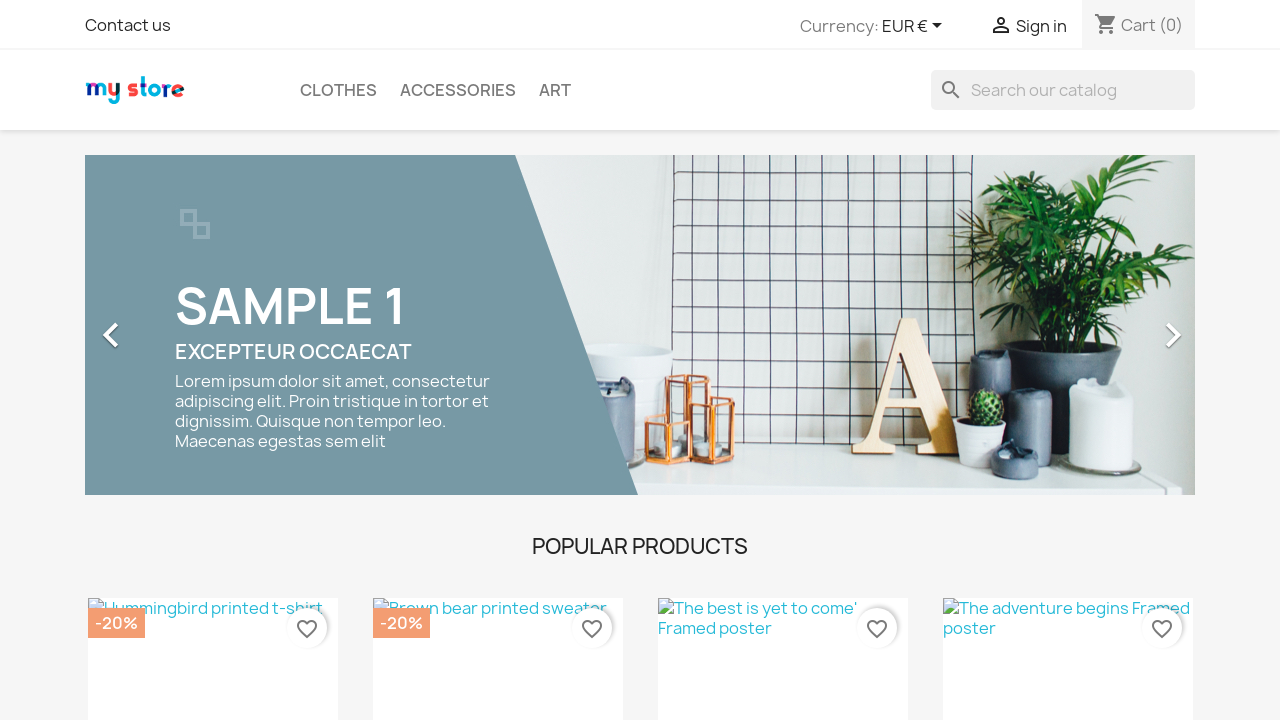

Navigated to CoderLab test hotel booking site at https://hotel-testlab.coderslab.pl/en/
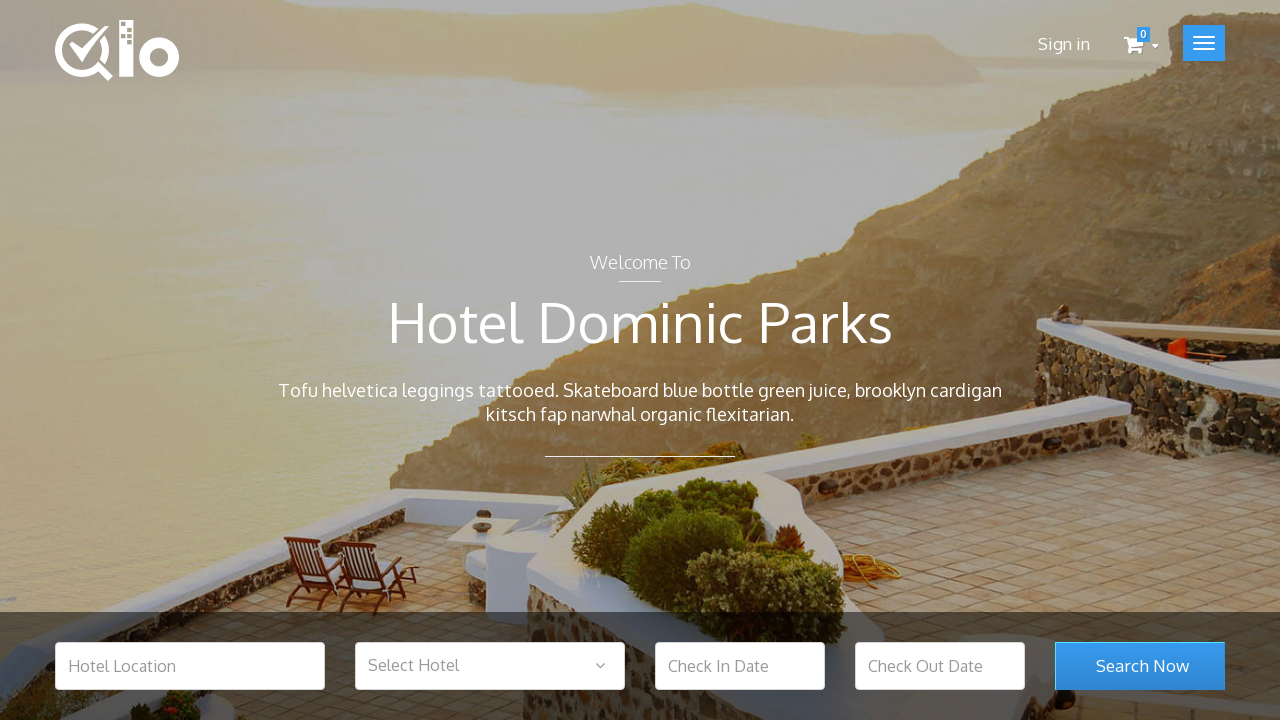

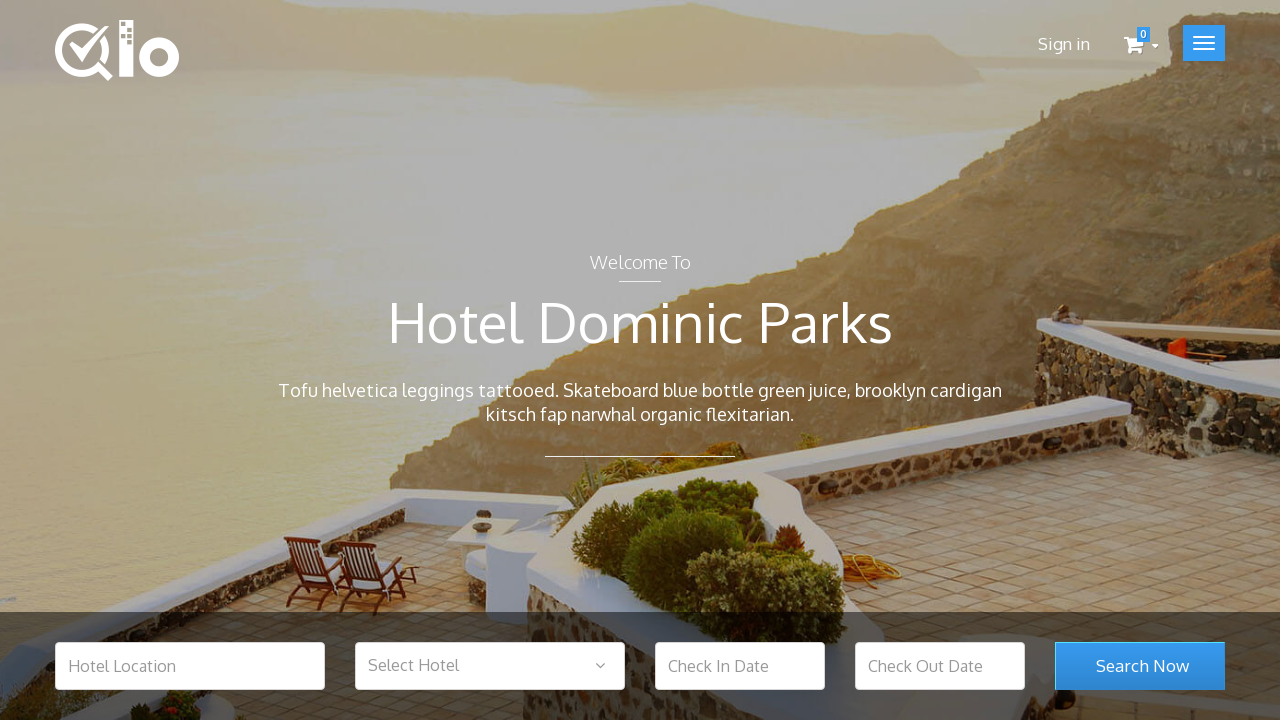